Tests the text box form by filling in user name, email, current address, and permanent address fields, then submitting and verifying the output displays the entered name.

Starting URL: https://demoqa.com/text-box

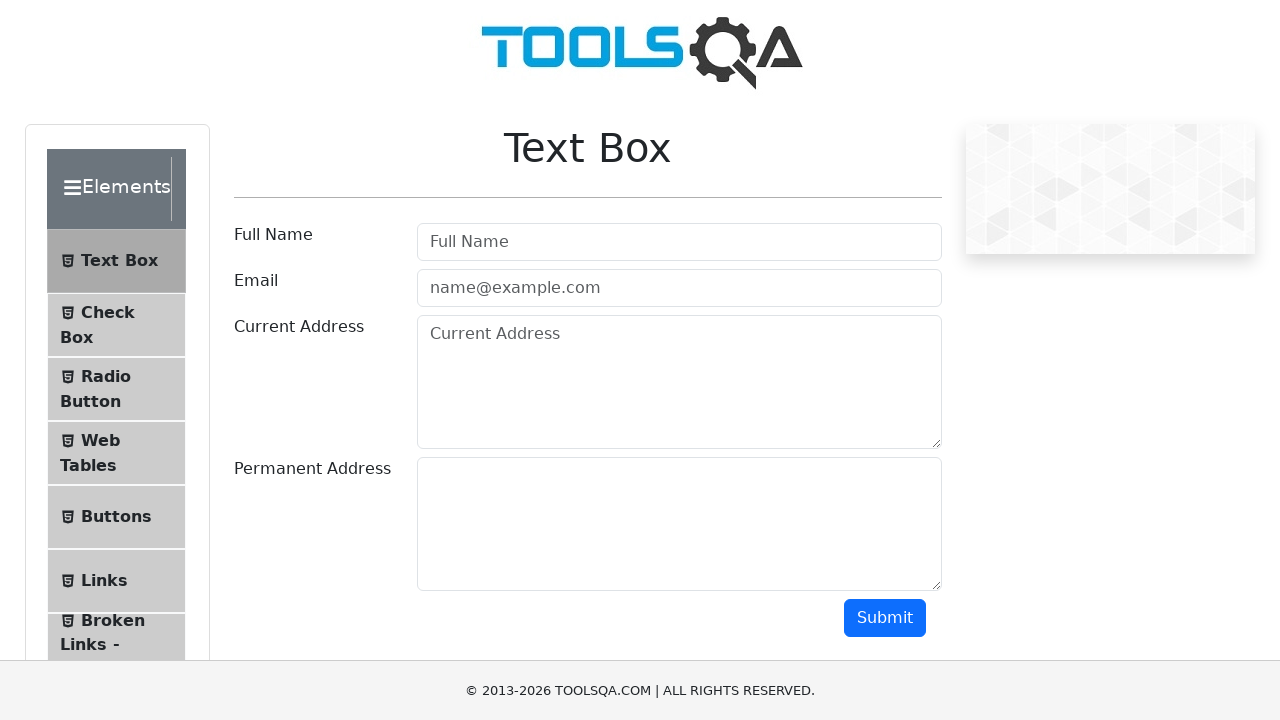

Filled user name field with 'John Doe' on #userName
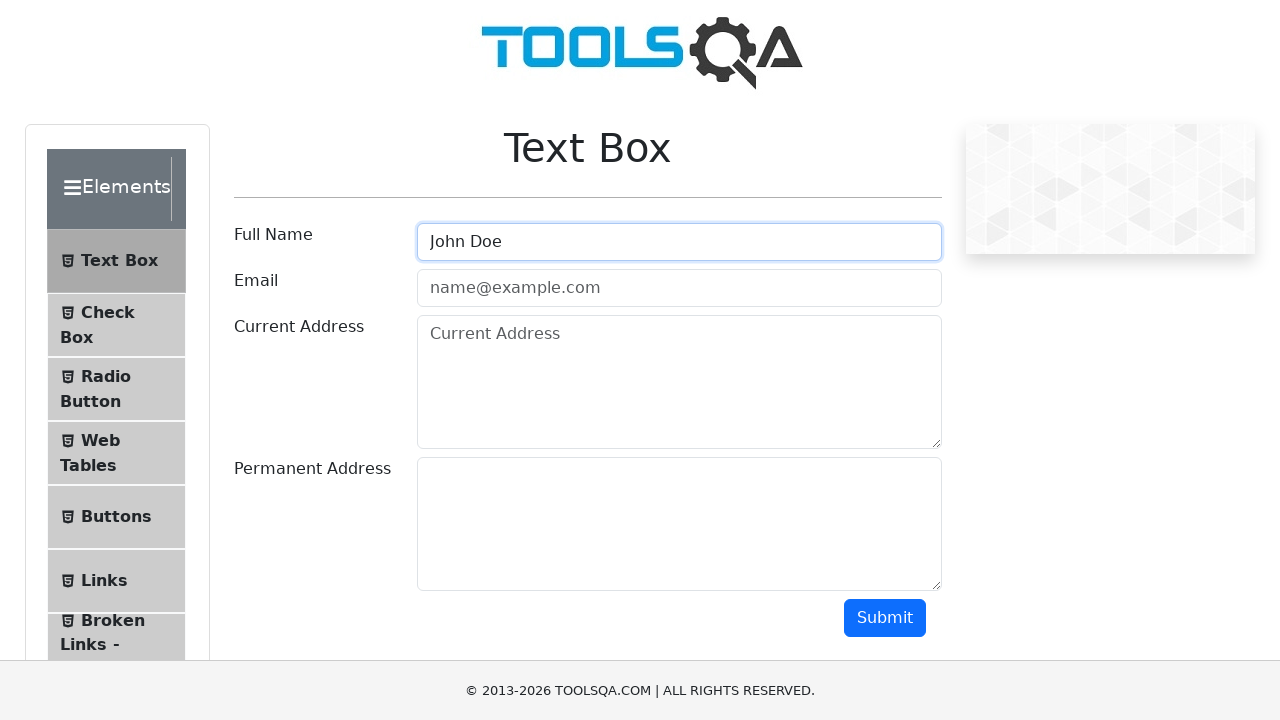

Filled email field with 'john.doe@example.com' on #userEmail
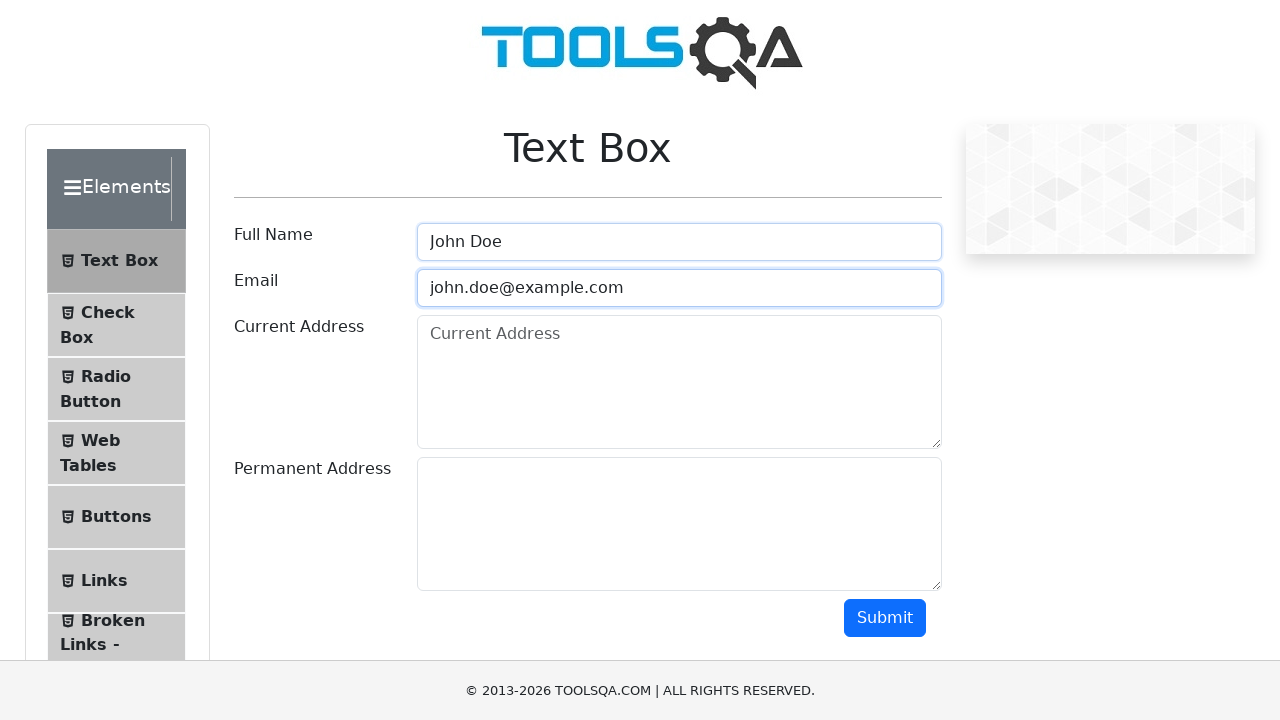

Filled current address field with '123 Main St' on #currentAddress
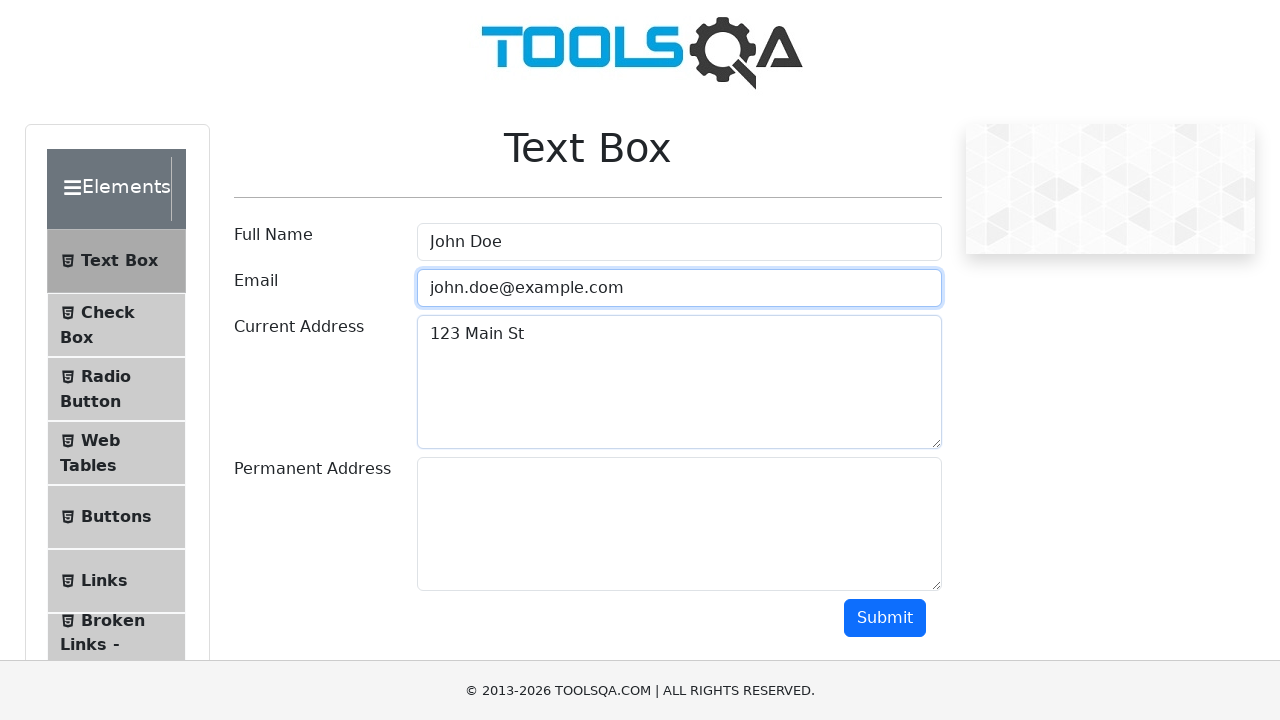

Filled permanent address field with '456 Secondary St' on #permanentAddress
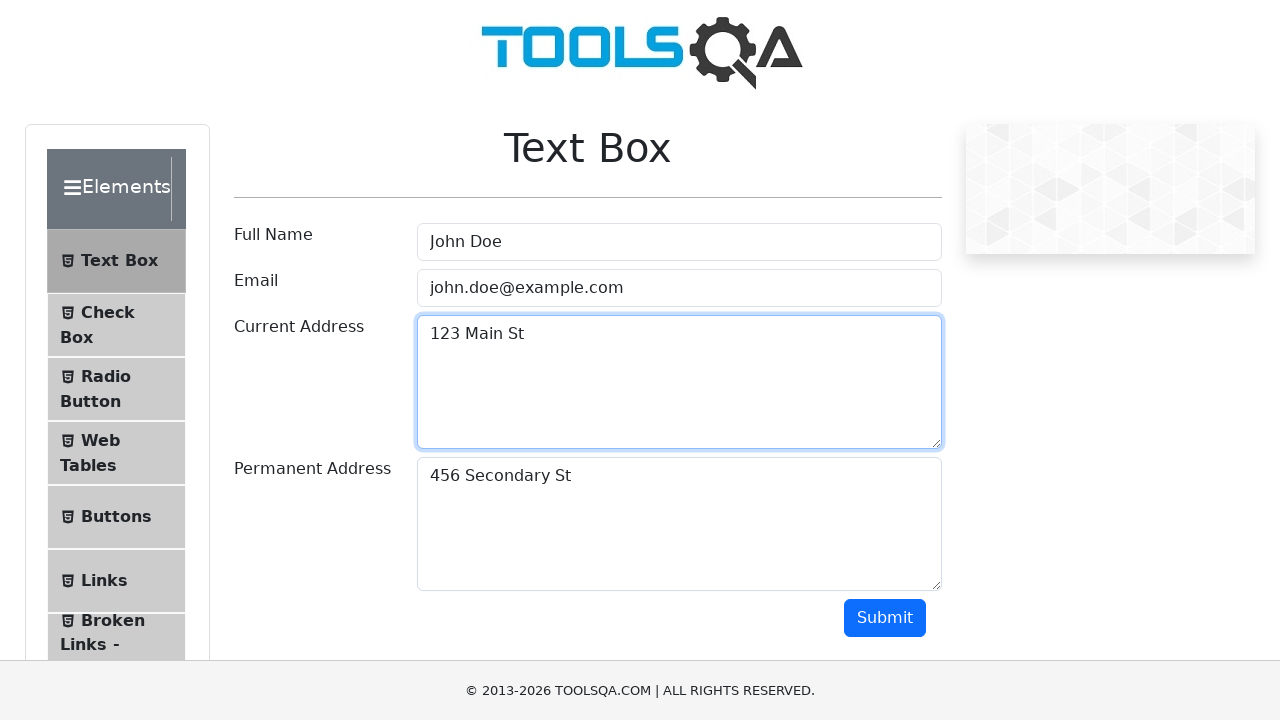

Clicked submit button to submit form at (885, 618) on #submit
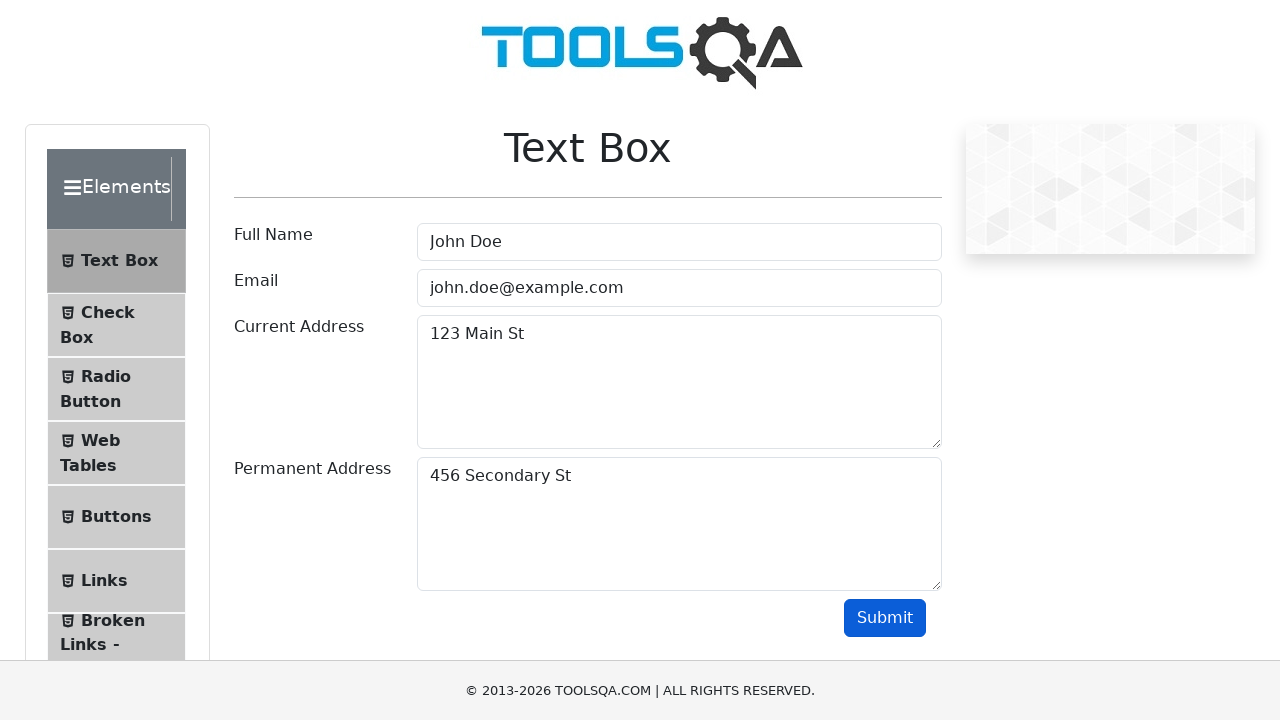

Output section loaded with user name displayed
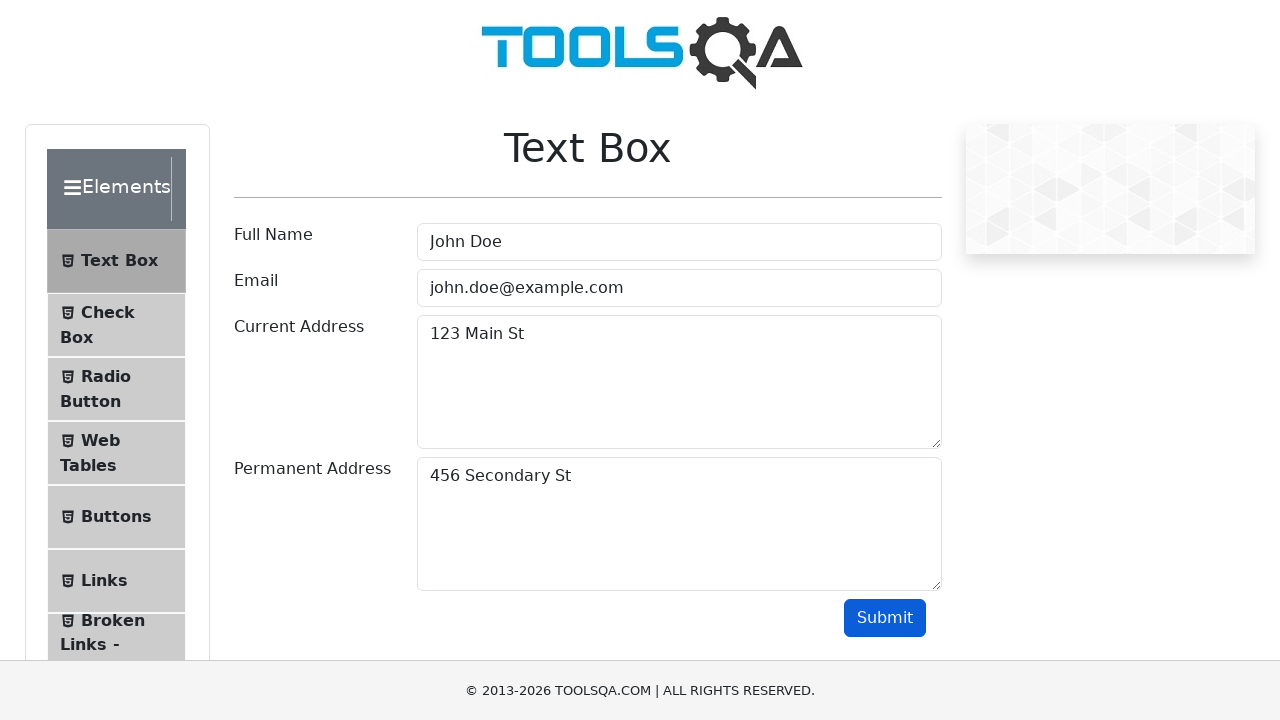

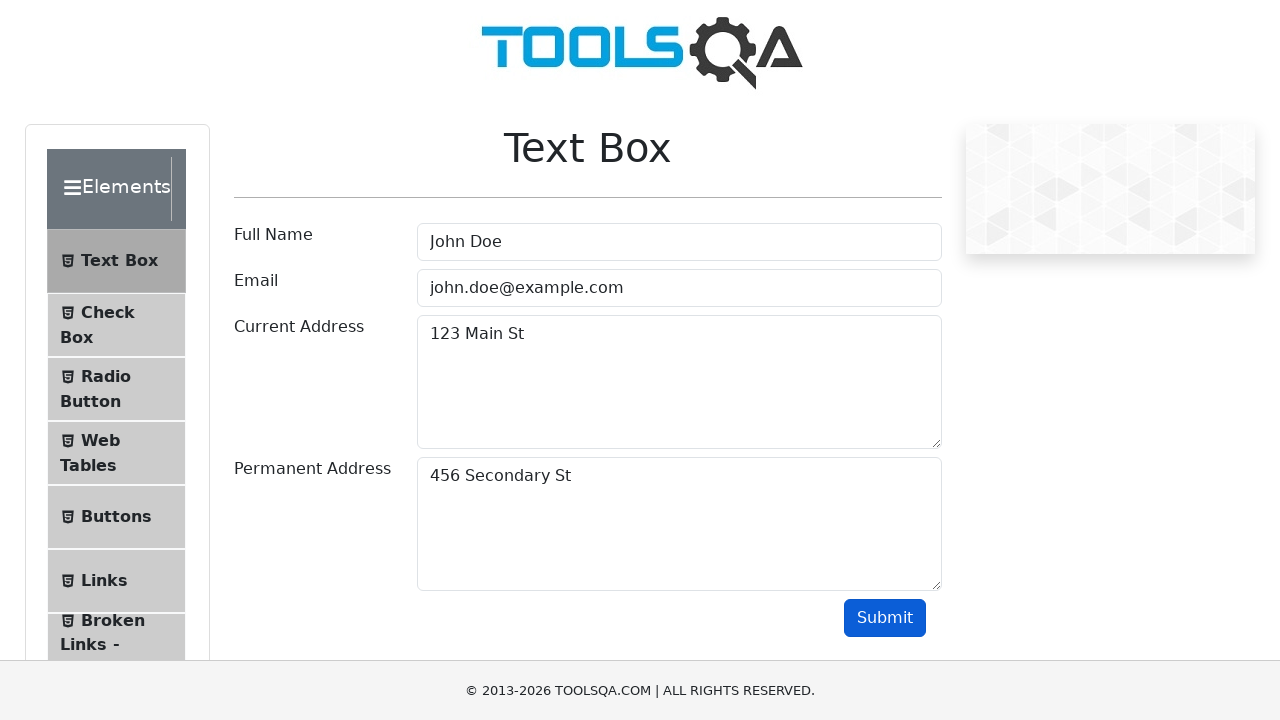